Tests calendar input interaction on a test automation practice site by scrolling to the start date field, clicking it, and using keyboard navigation.

Starting URL: https://testautomationpractice.blogspot.com/

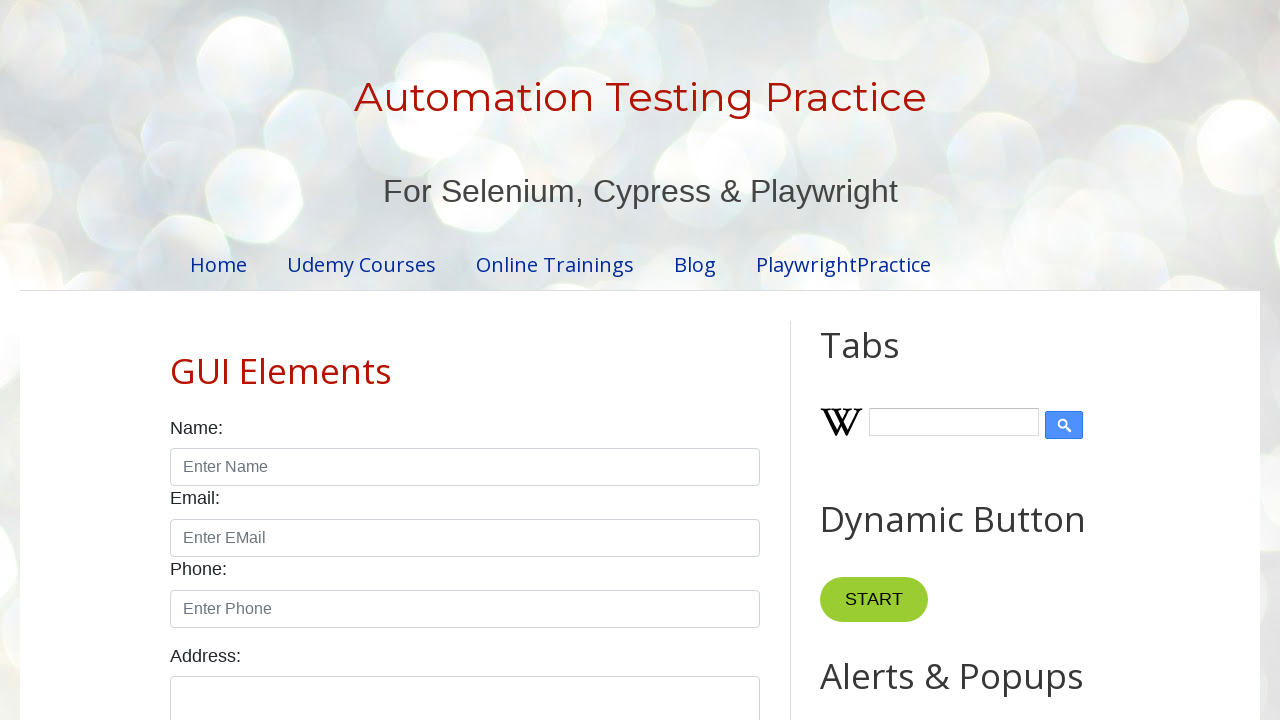

Scrolled to calendar start date field
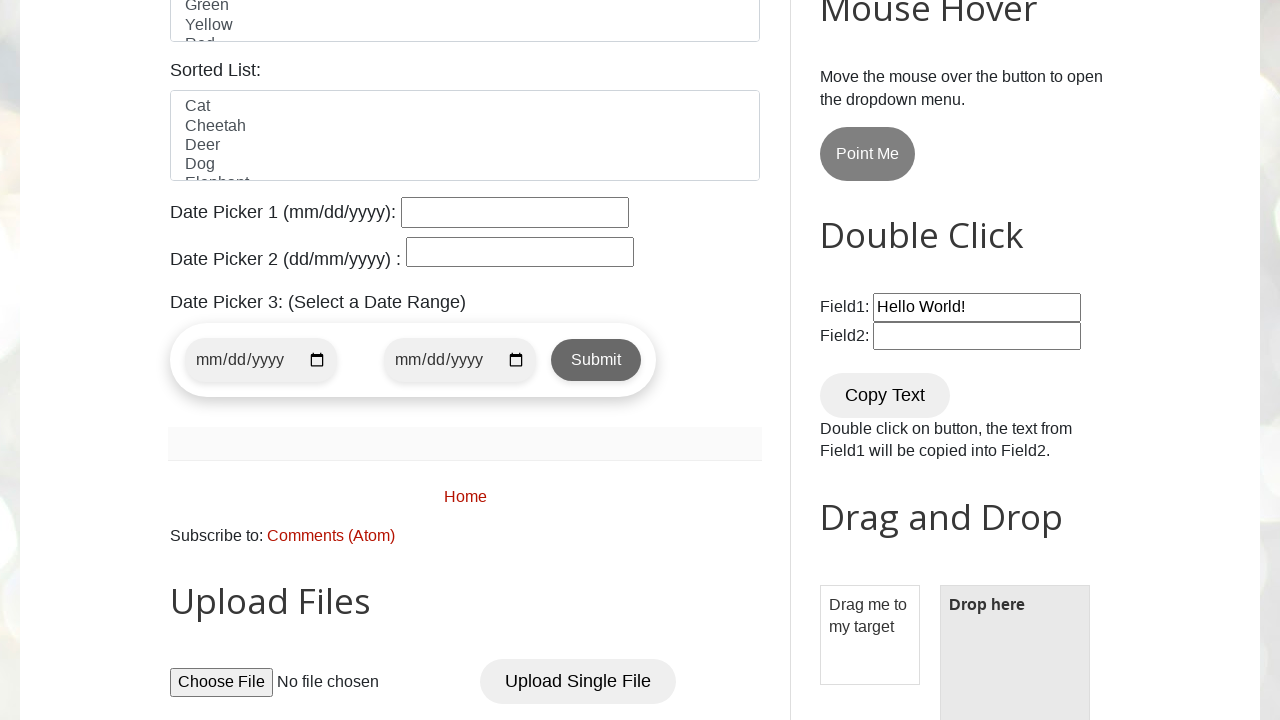

Clicked on the calendar start date input field at (261, 360) on #start-date
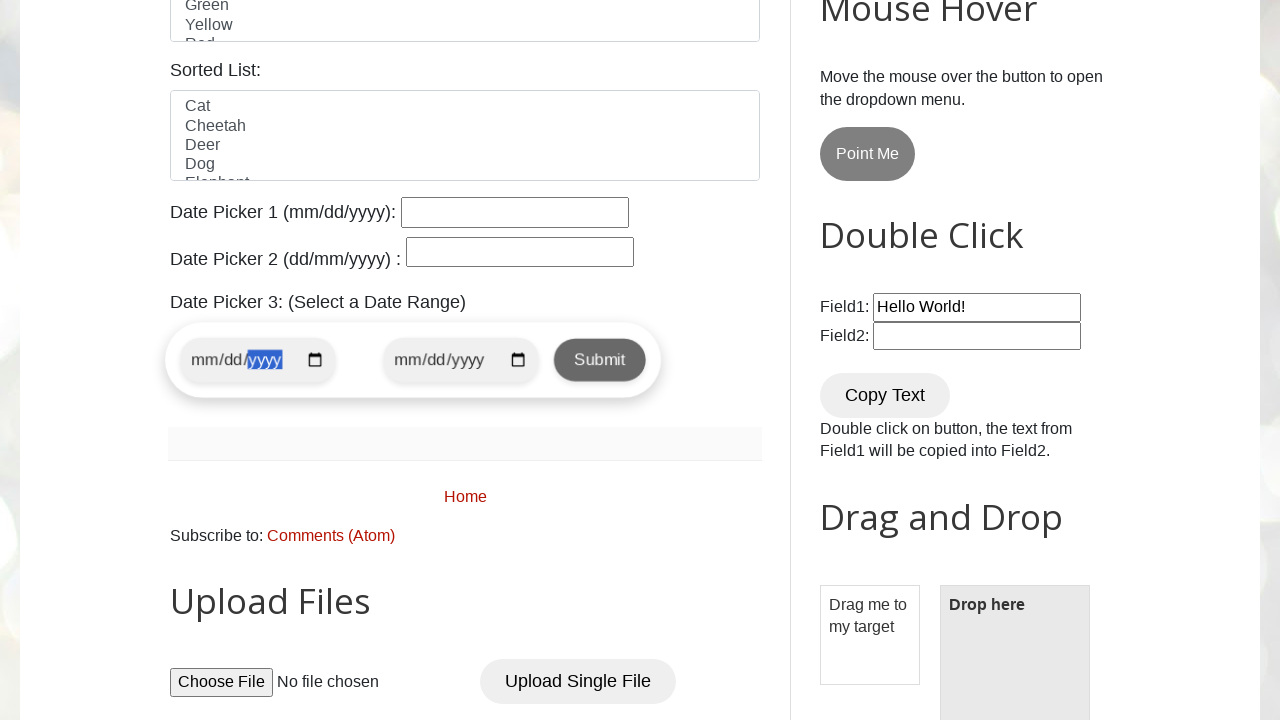

Pressed Tab key to navigate
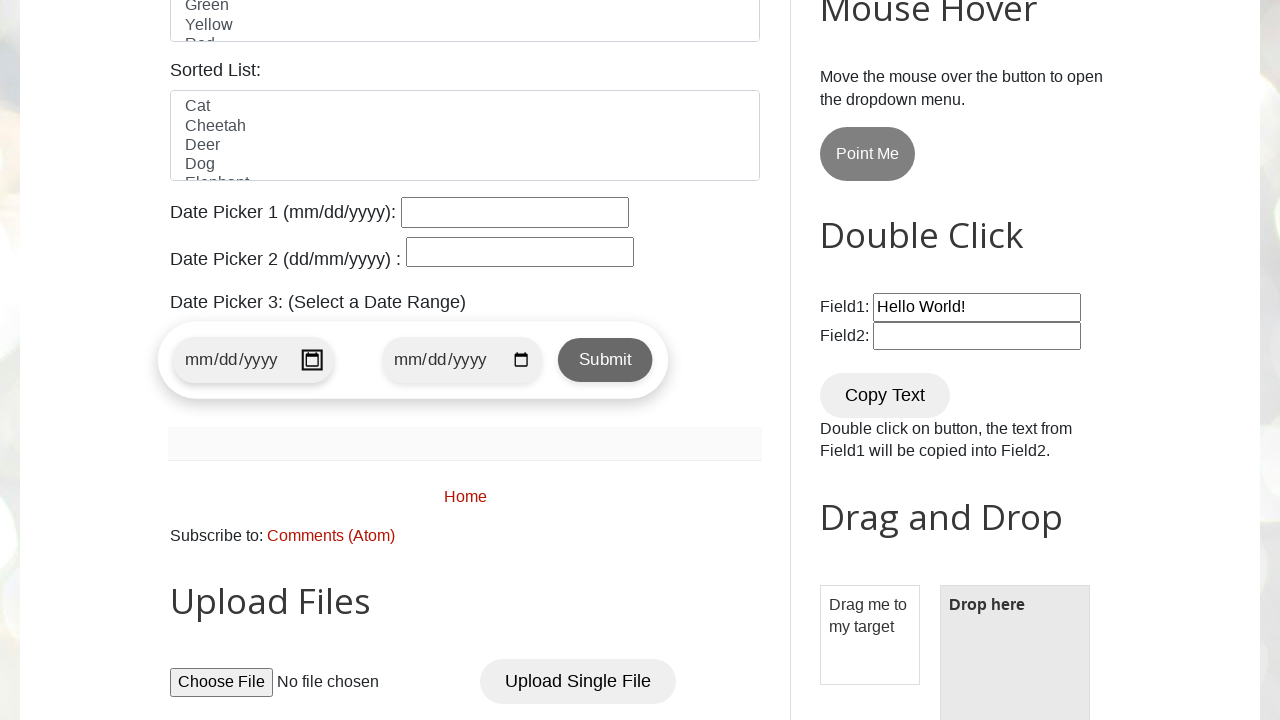

Pressed Enter key to confirm calendar selection
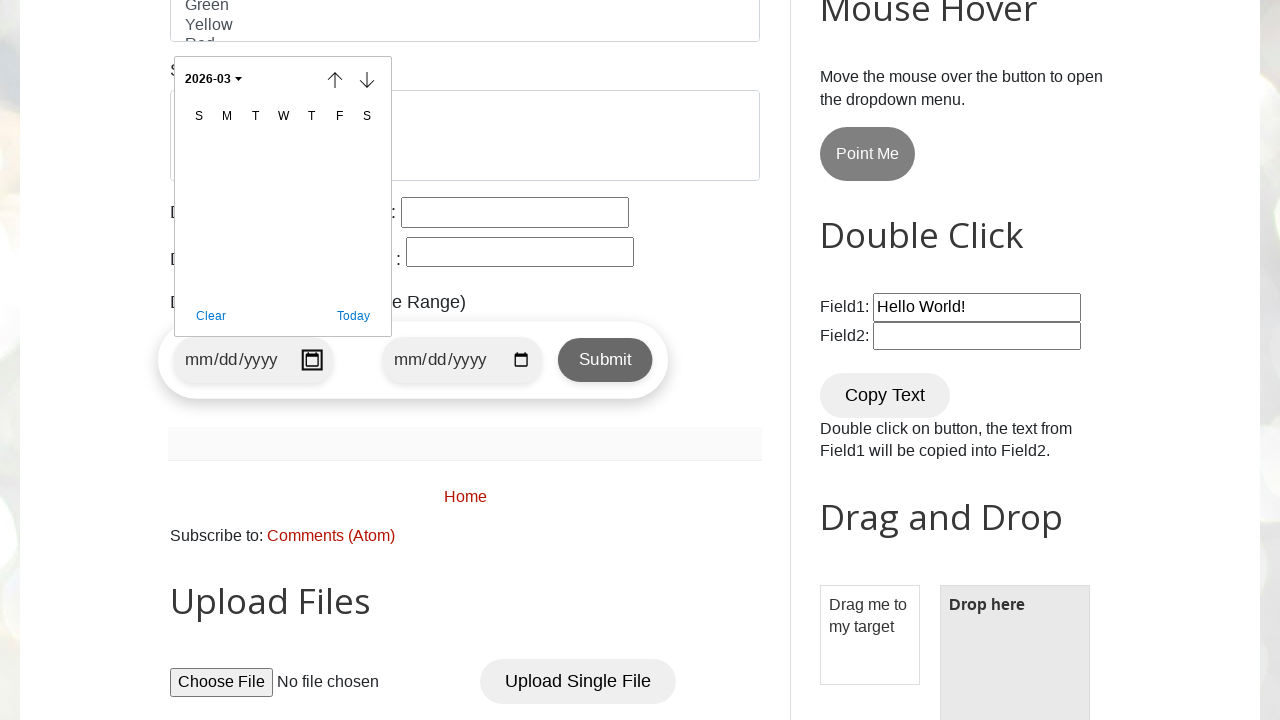

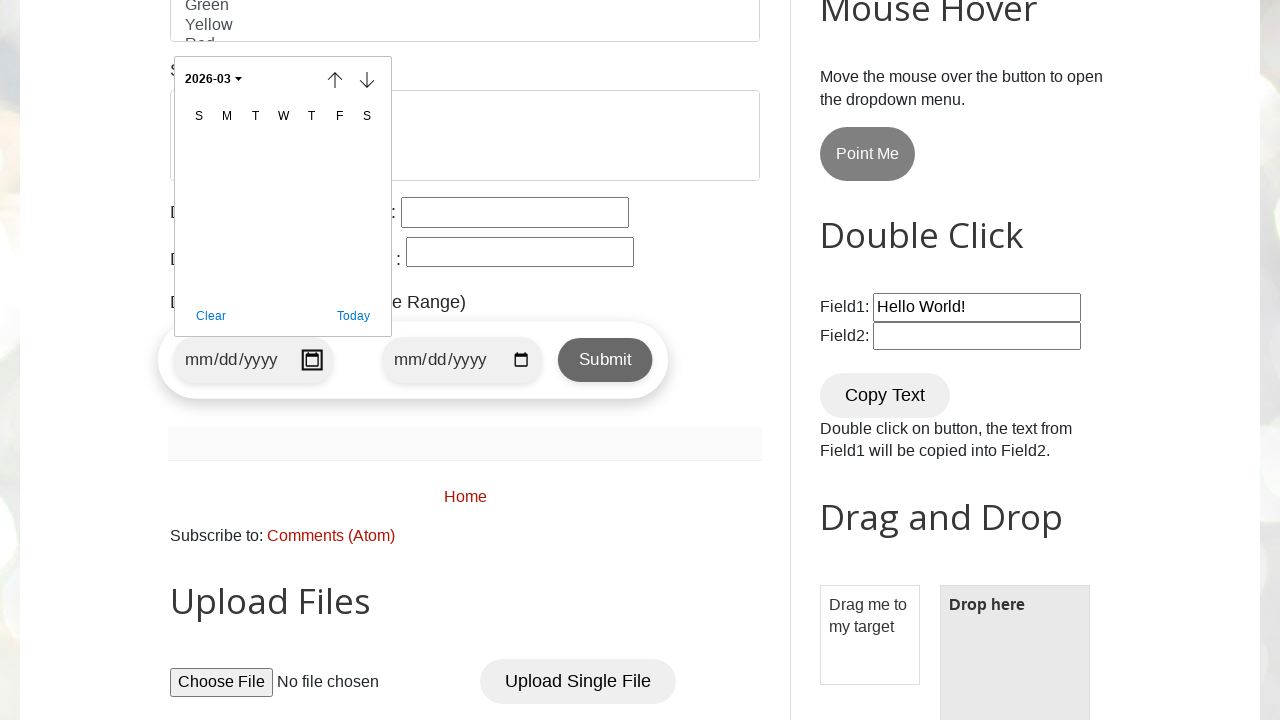